Tests clicking the Learn more link in the Copilot banner

Starting URL: https://github.com/customer-stories/mercado-libre

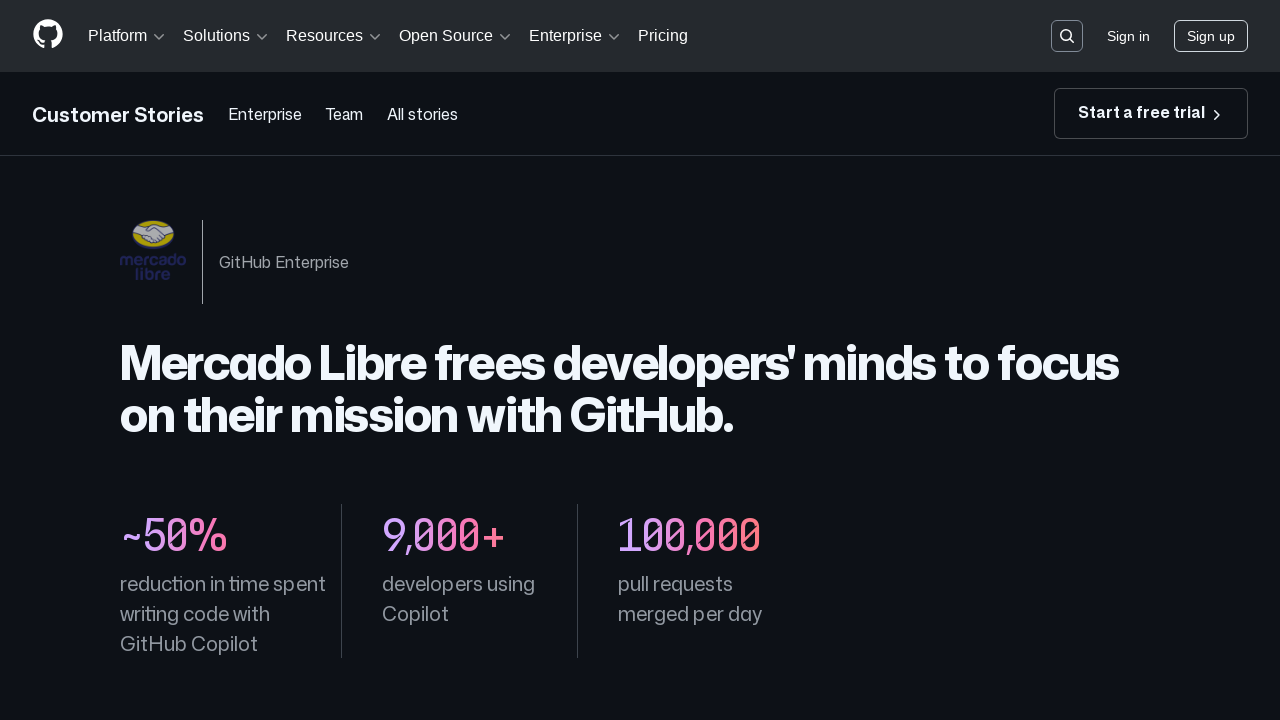

Waited for Learn more link to be visible in Copilot banner
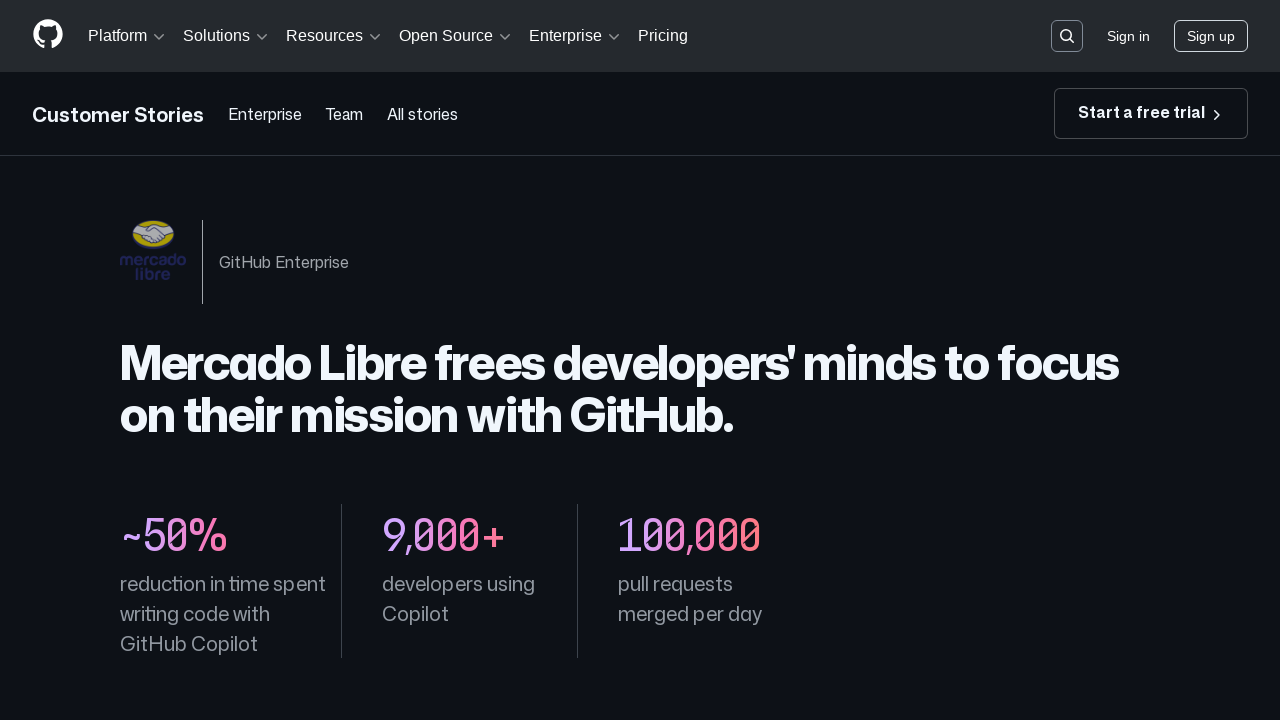

Clicked Learn more link in Copilot banner at (224, 361) on a:has-text('Learn more'):visible
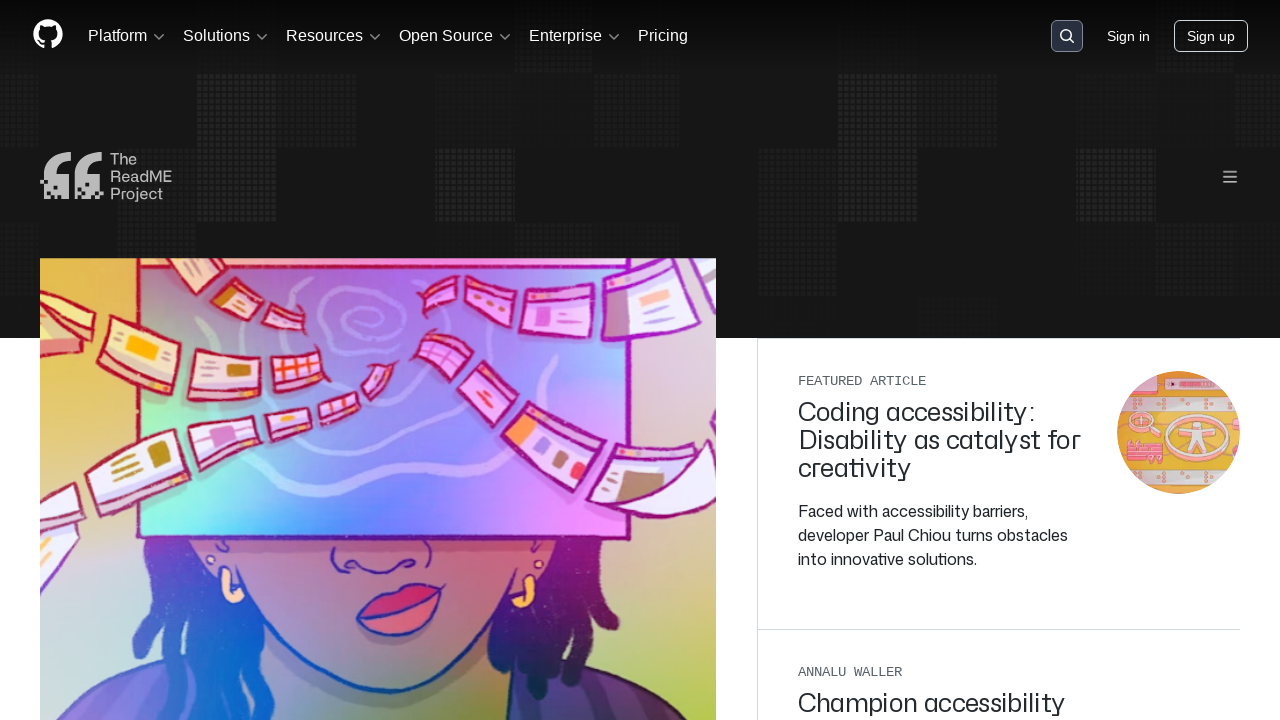

Page navigation completed and network idle
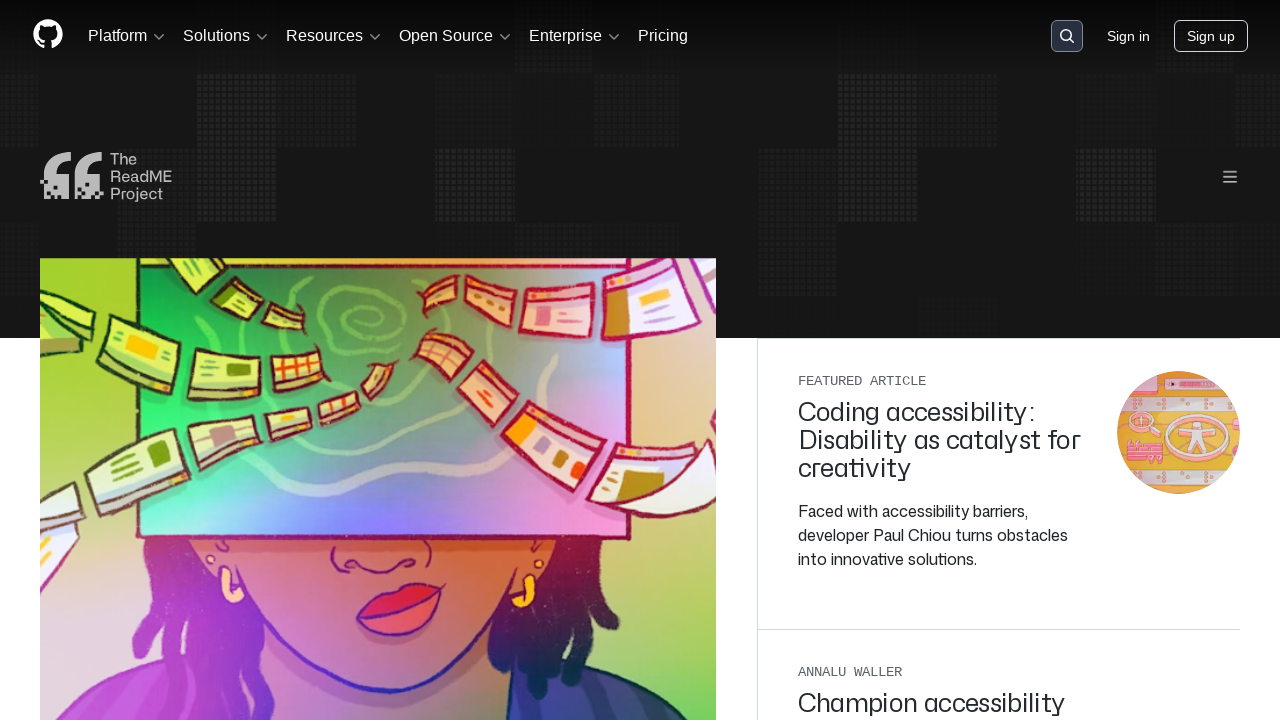

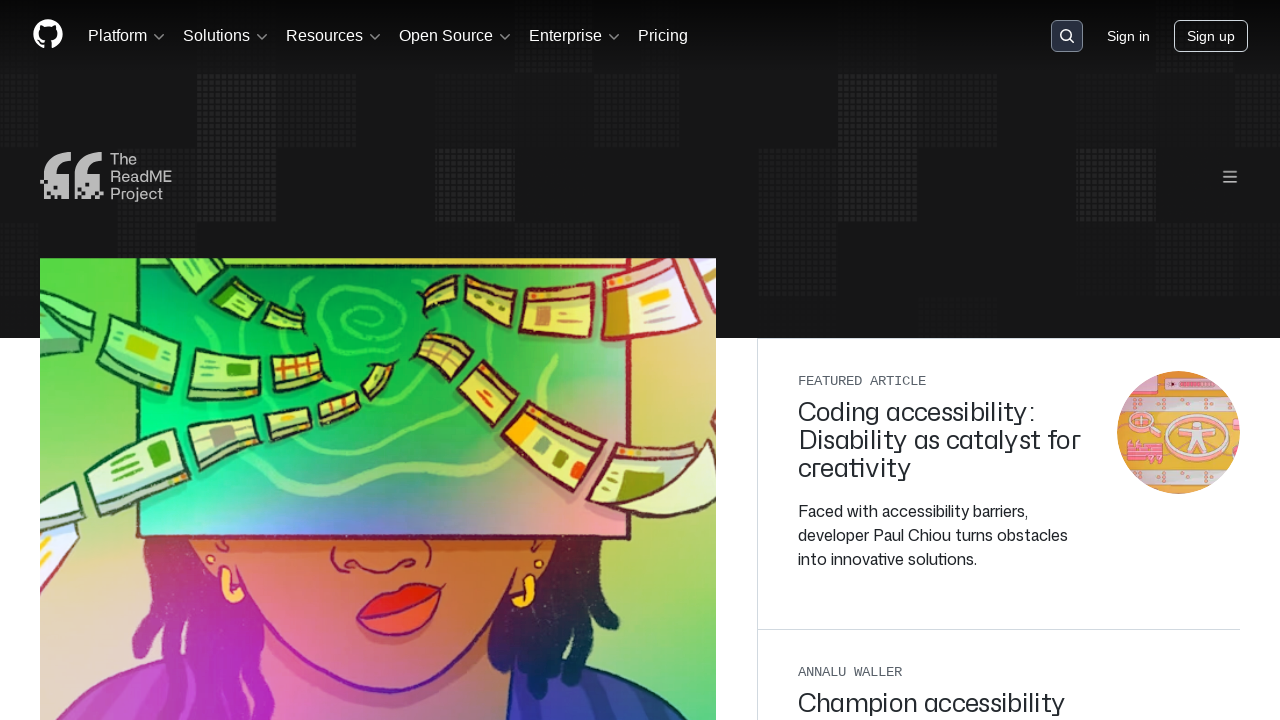